Navigates to nopCommerce demo site and searches for elements with link text "Log" to verify their presence on the page

Starting URL: https://demo.nopcommerce.com/

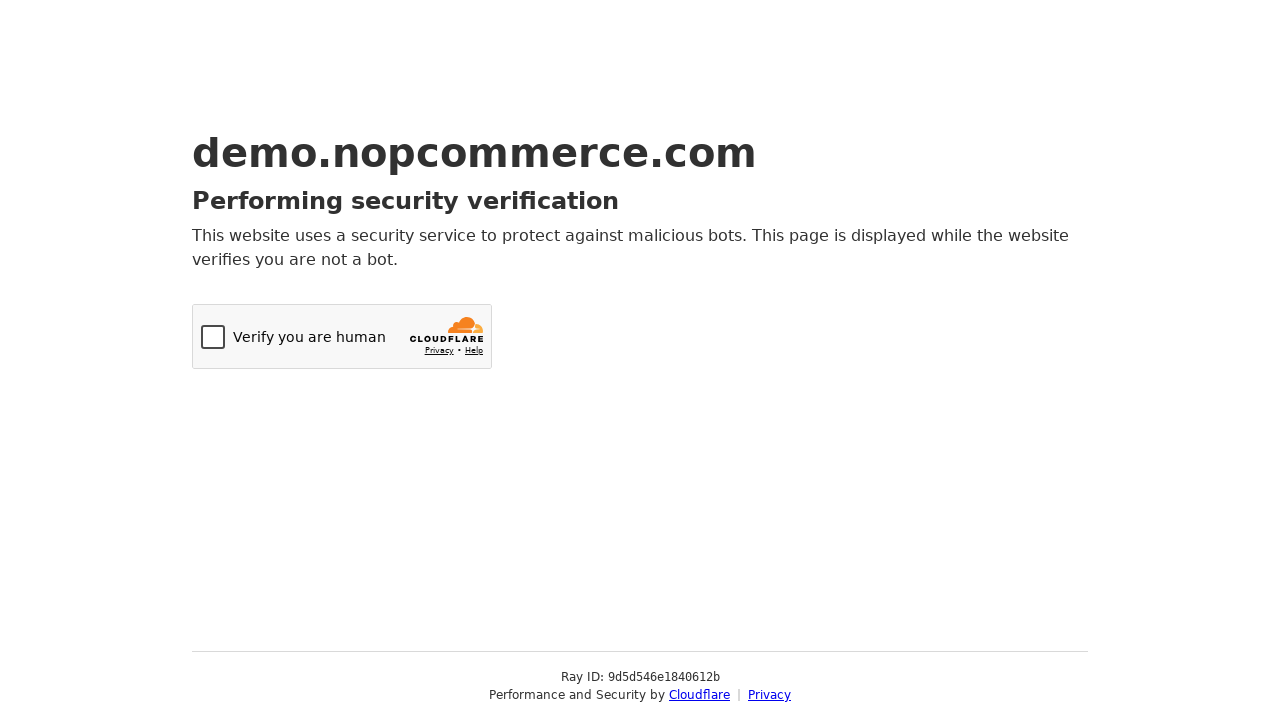

Navigated to nopCommerce demo site
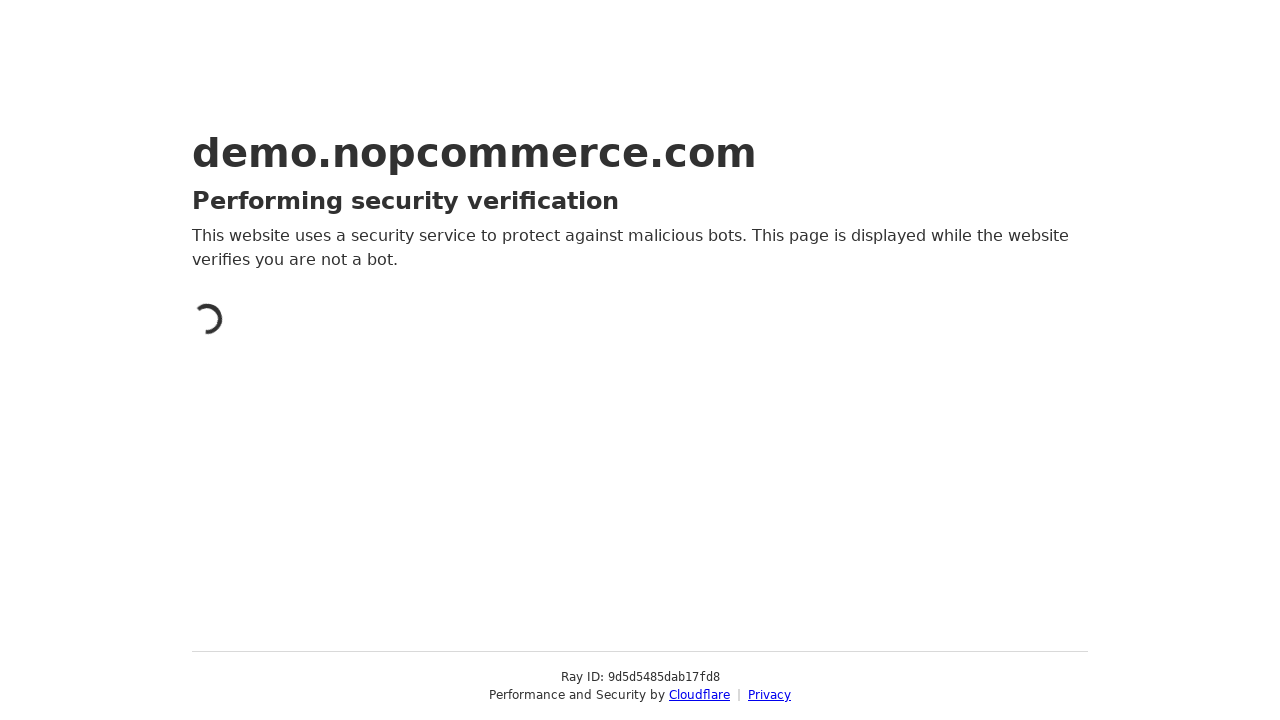

Found 0 elements with link text 'Log'
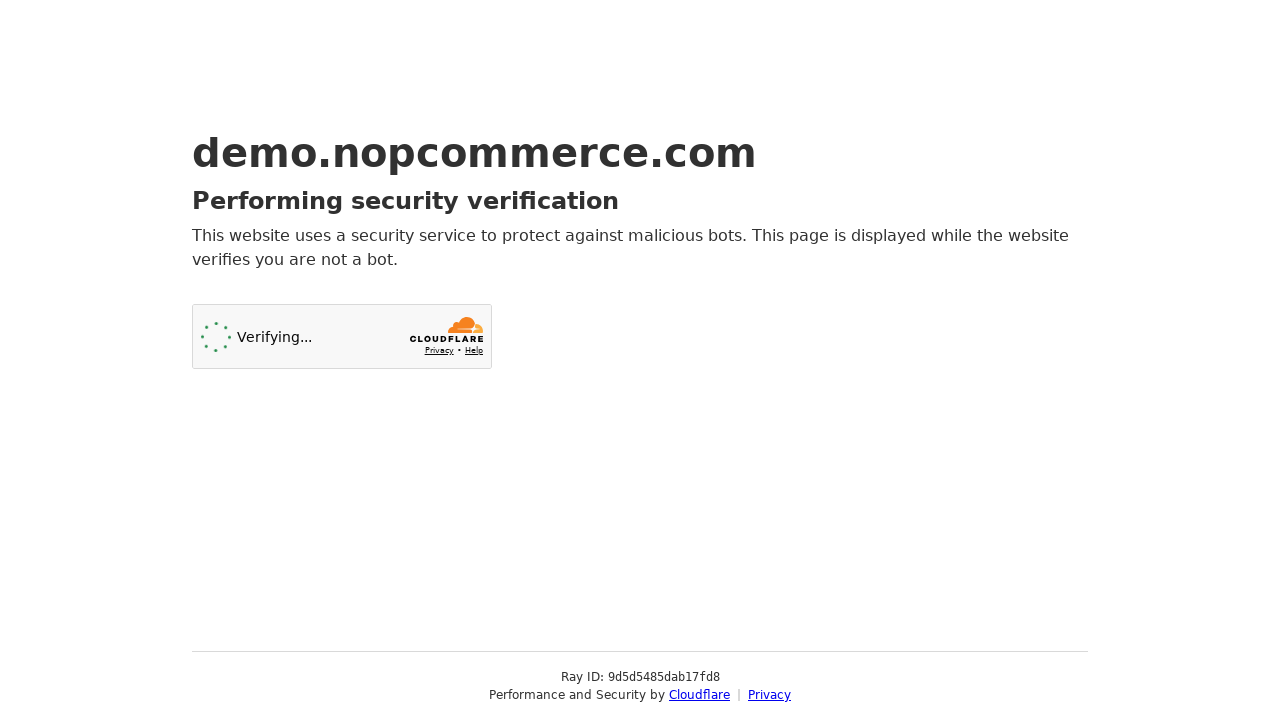

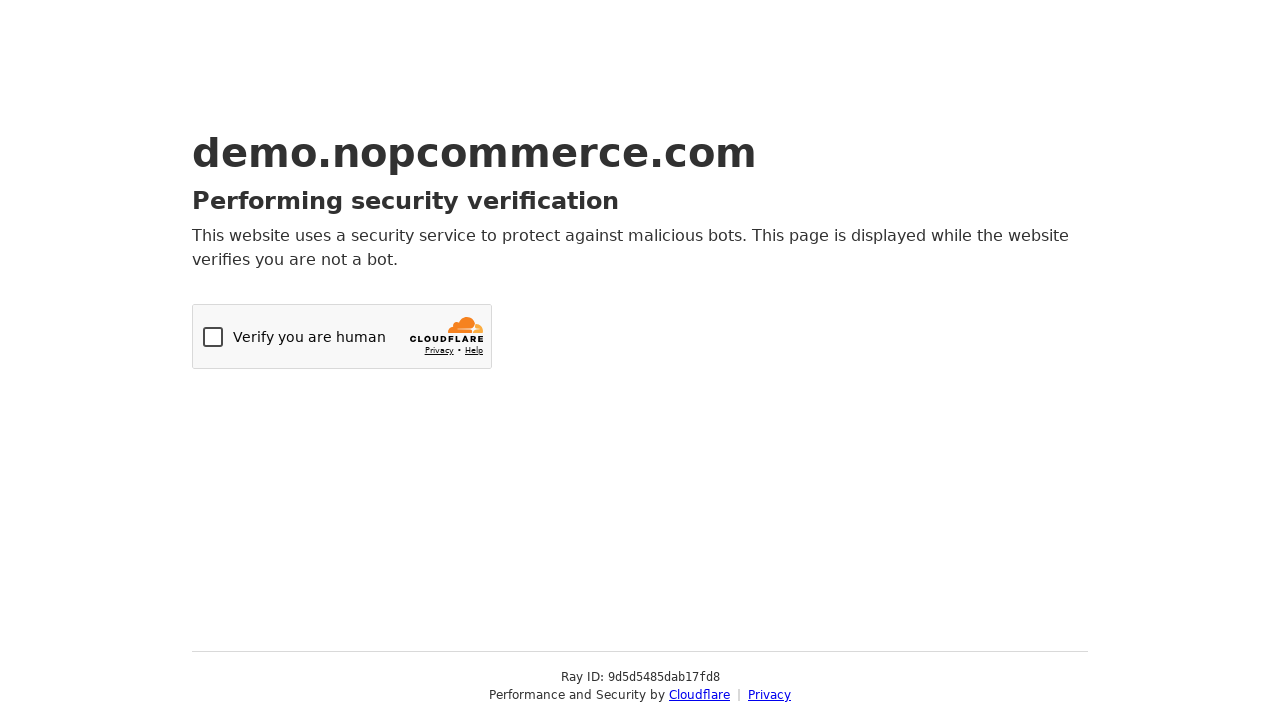